Tests dropdown handling by iterating through dropdown options and selecting a specific country (France) from the country dropdown.

Starting URL: https://testautomationpractice.blogspot.com/

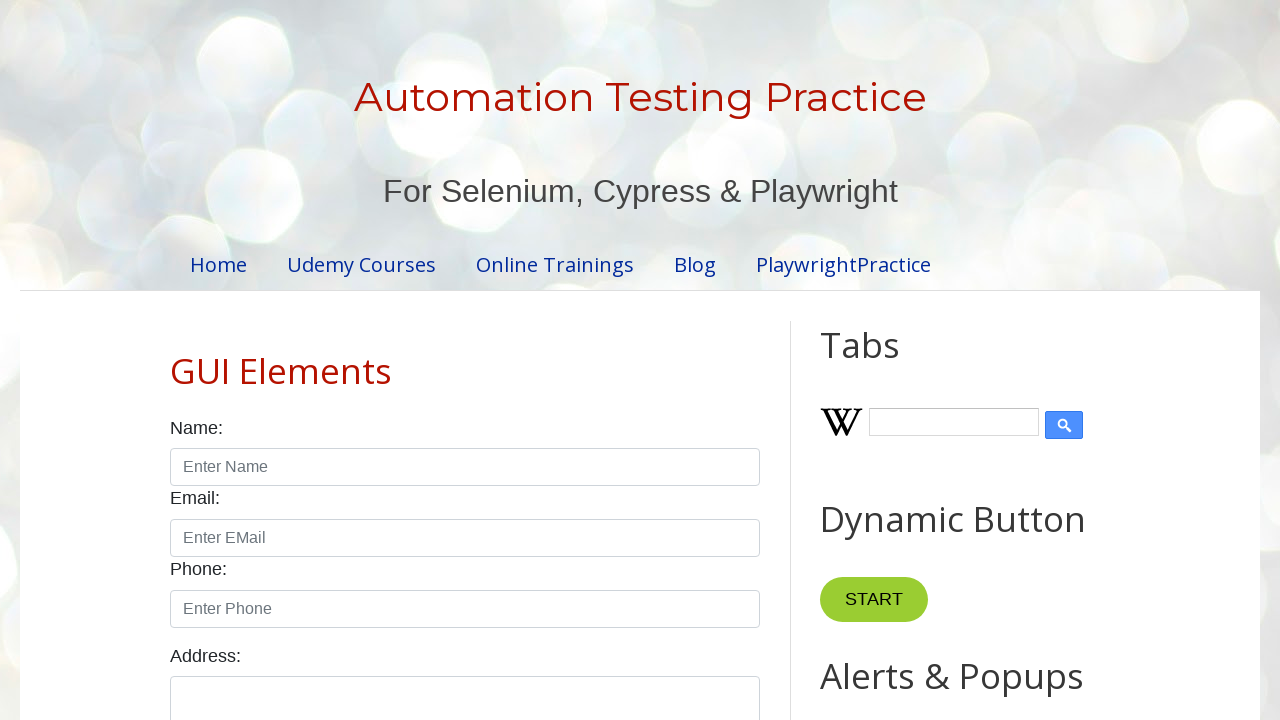

Navigated to test automation practice website
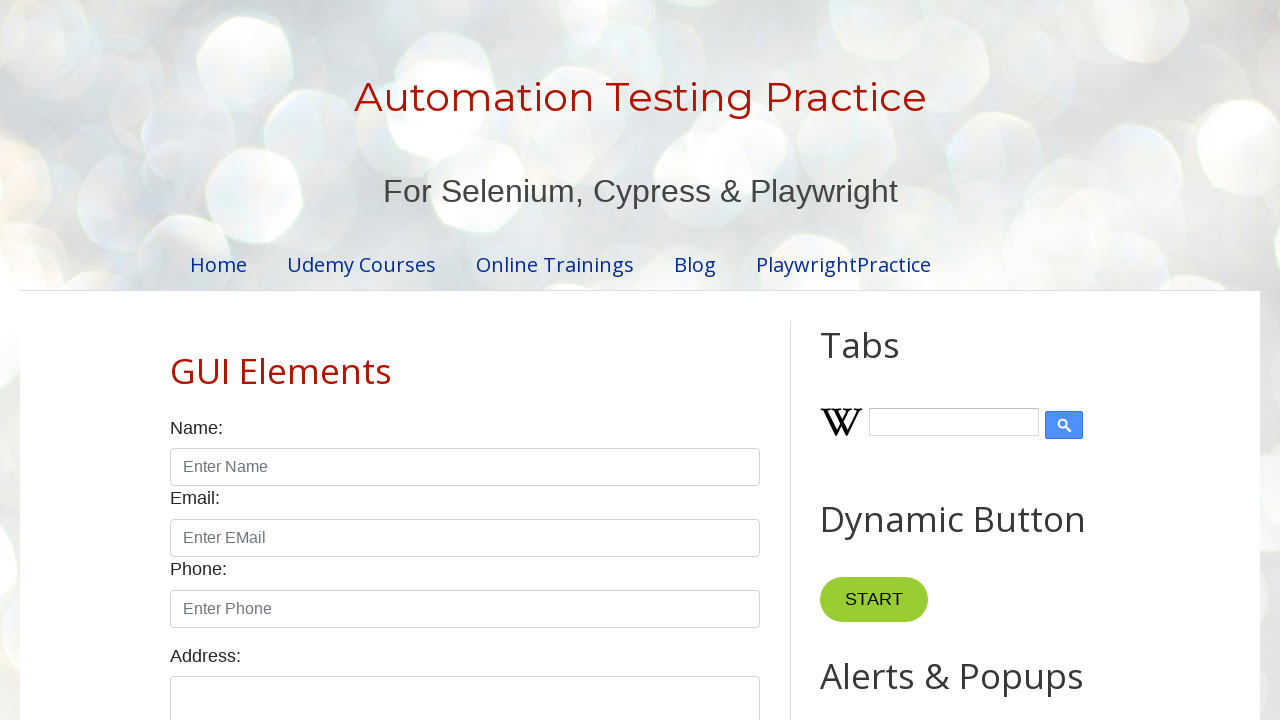

Selected 'France' from the country dropdown on #country
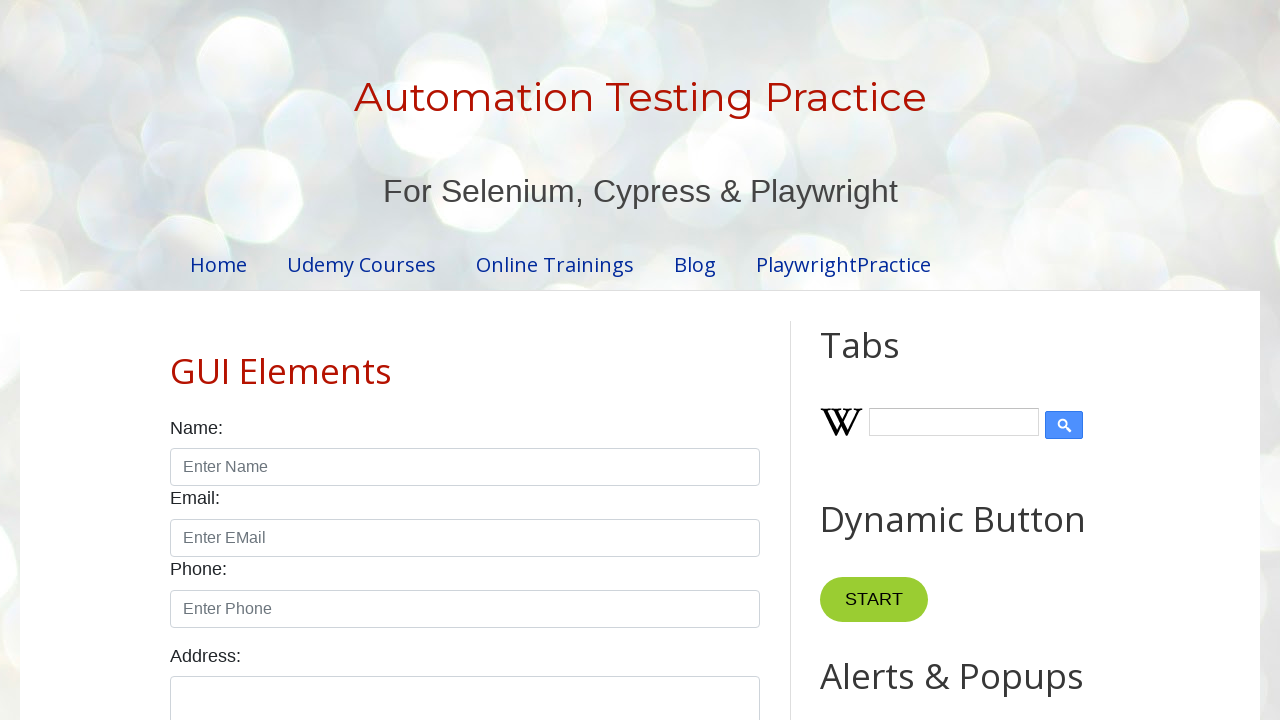

Waited for dropdown selection to be applied
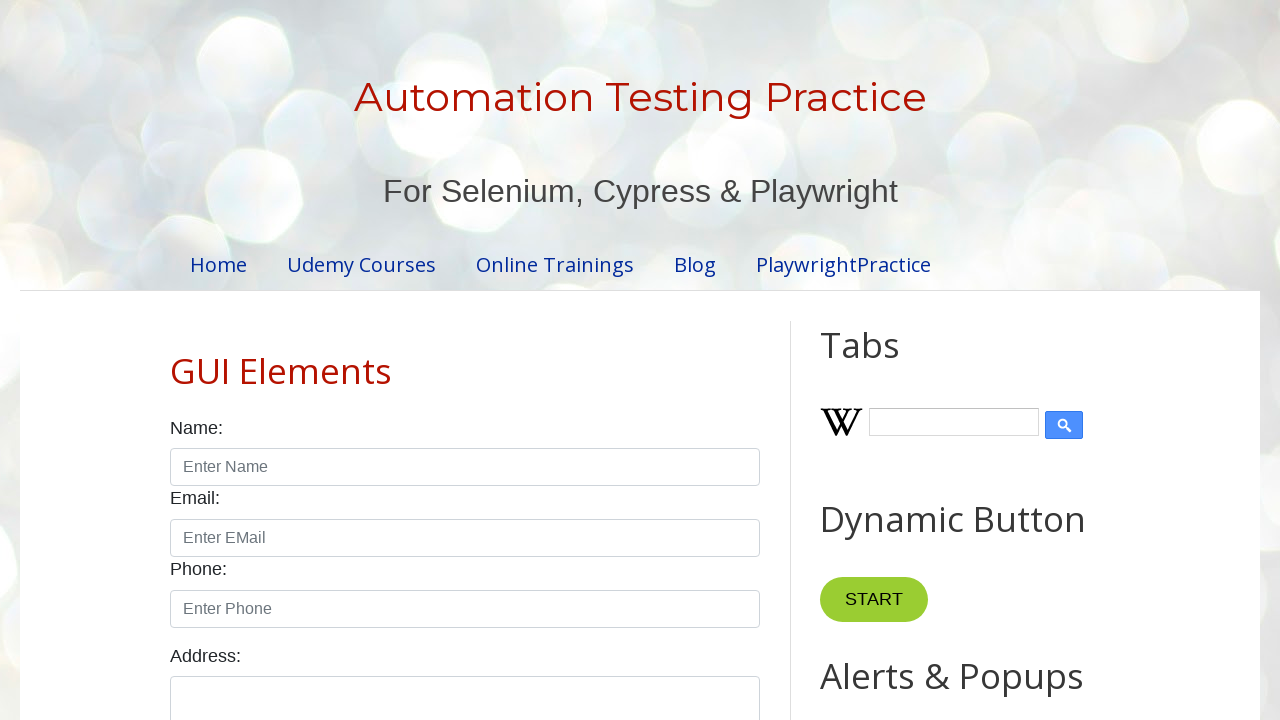

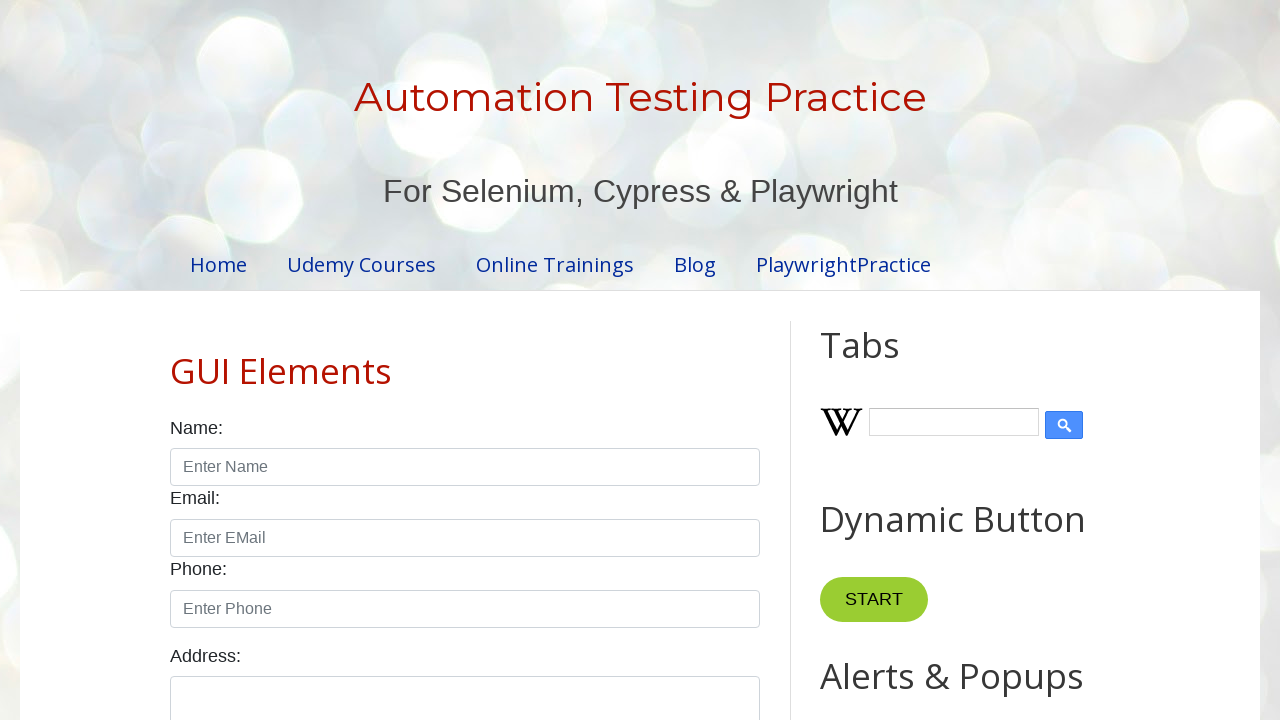